Navigates to Bluefly homepage and verifies the page loads correctly by checking that the page title and source contain expected content

Starting URL: http://www.bluefly.com

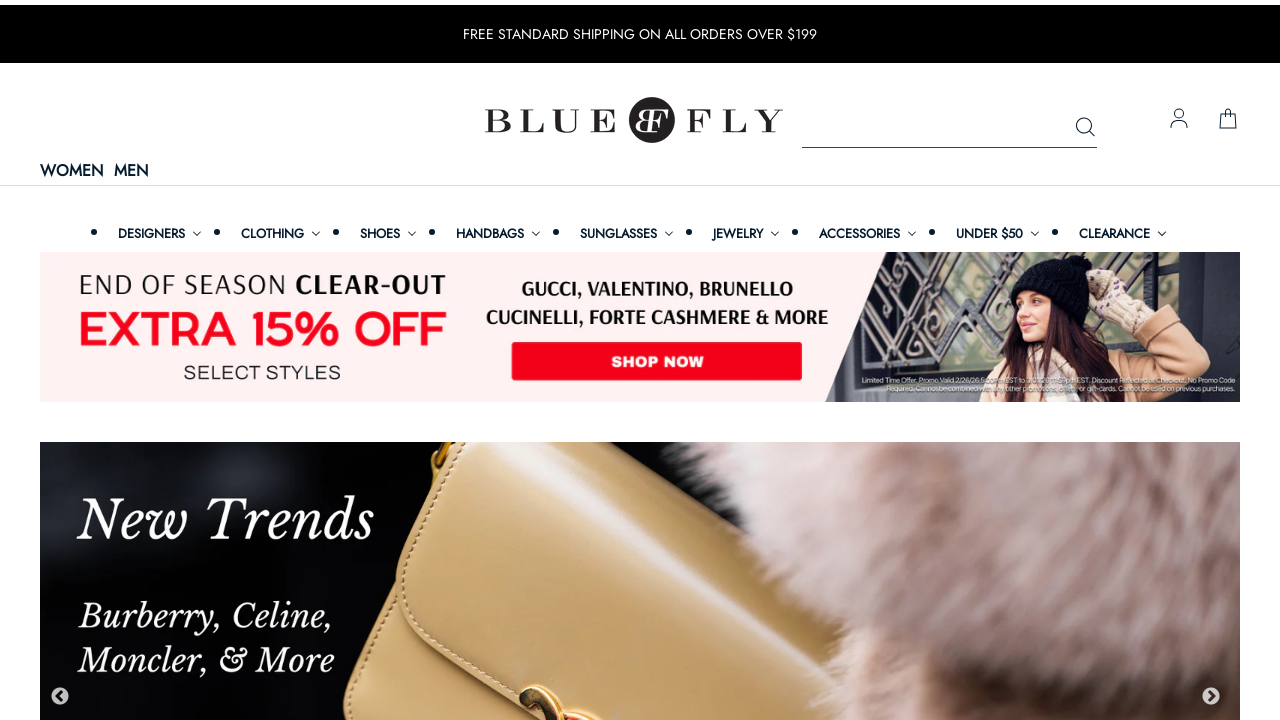

Waited for page to reach domcontentloaded state
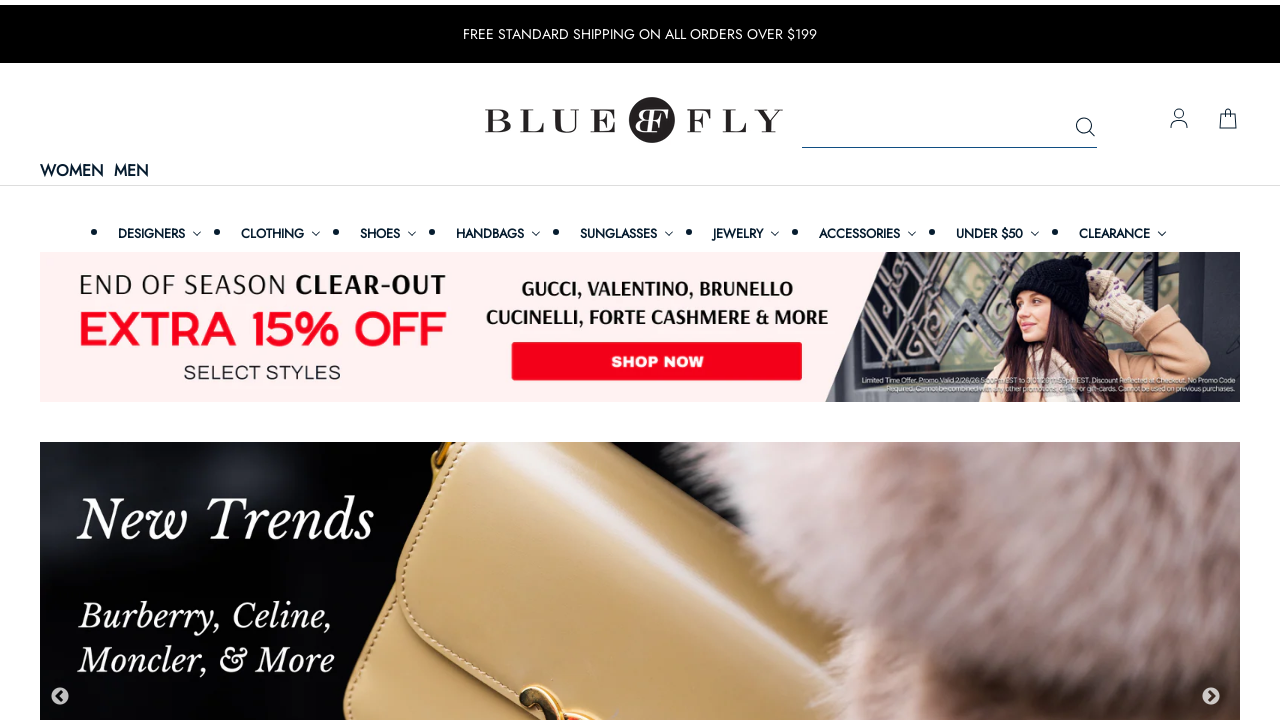

Retrieved page title
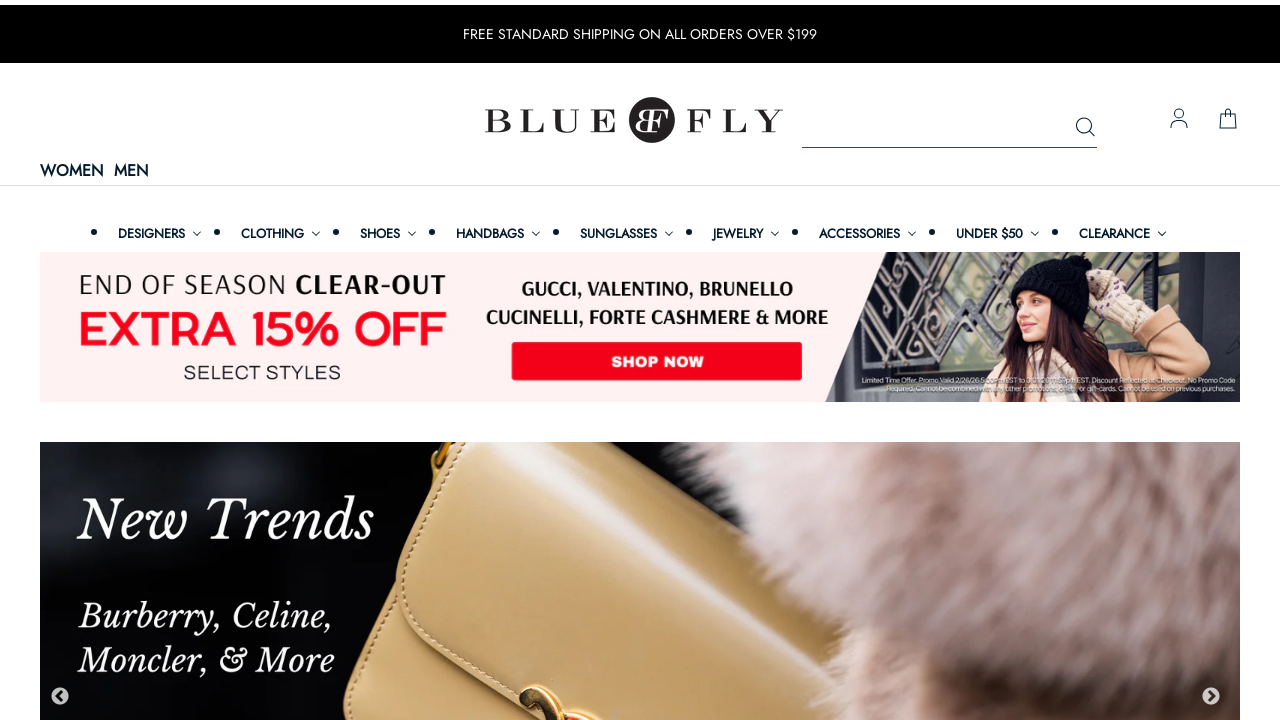

Verified page title contains 'bluefly'
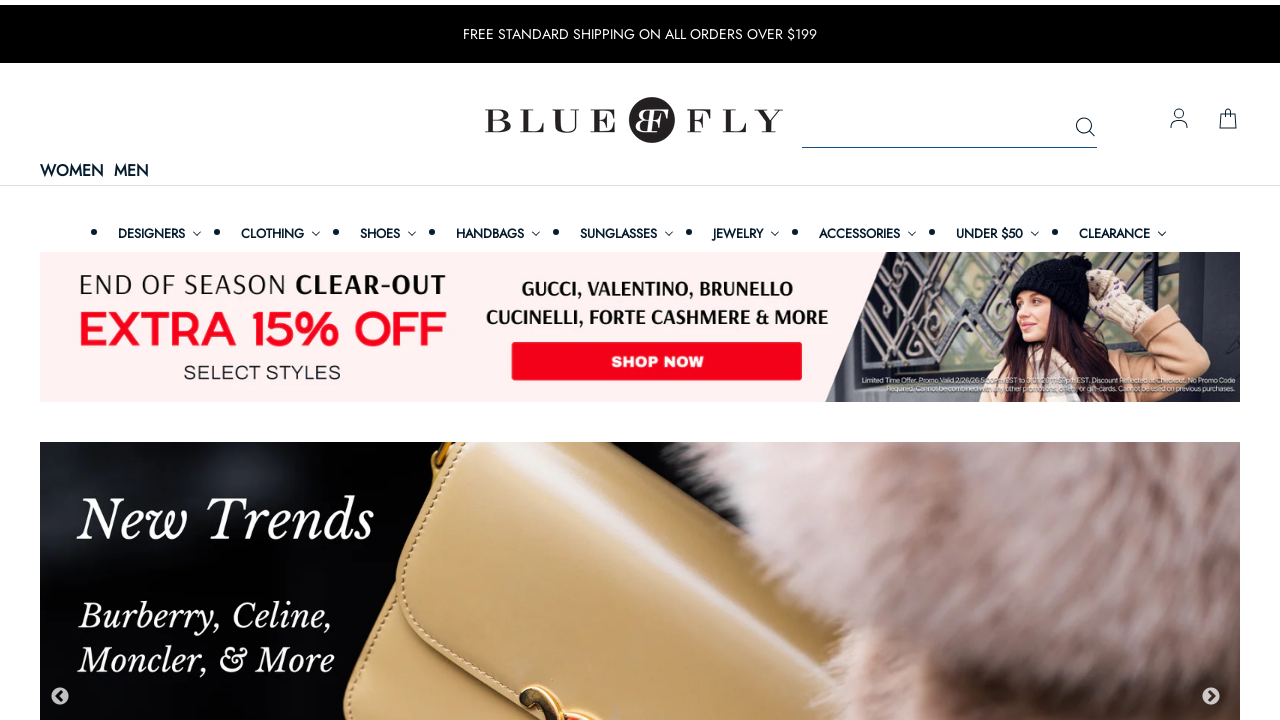

Verified body element is present on page
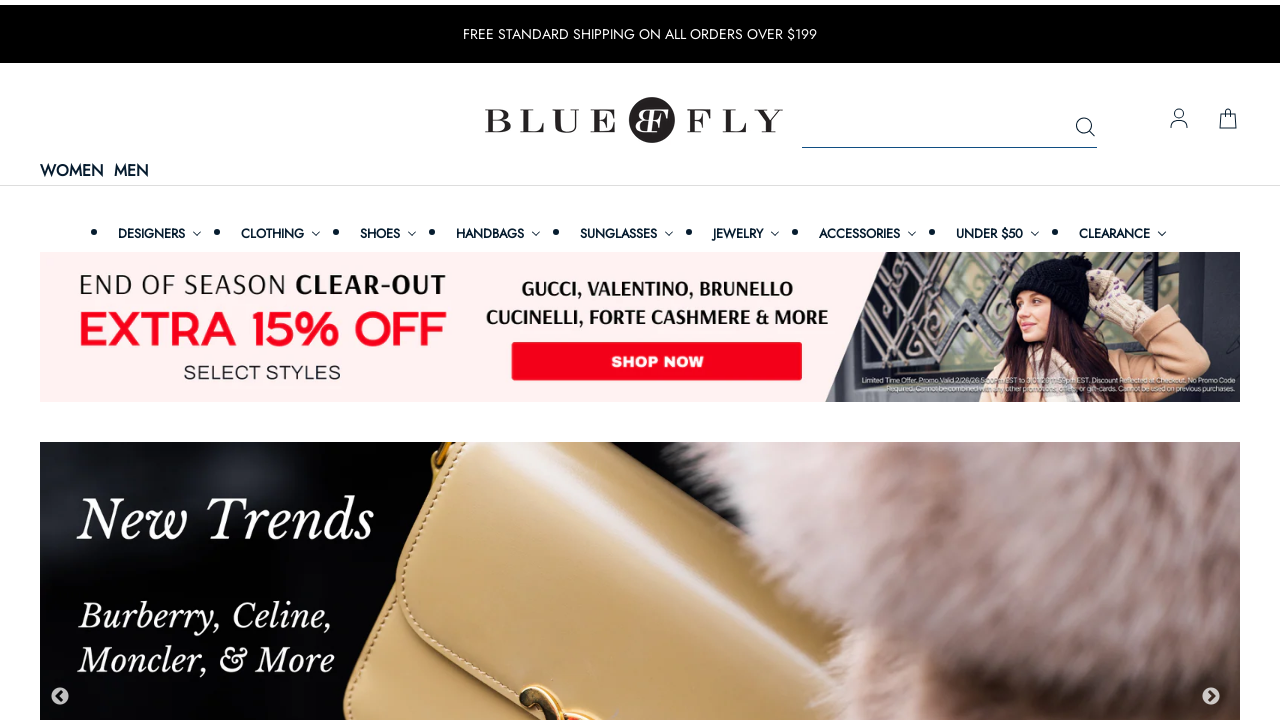

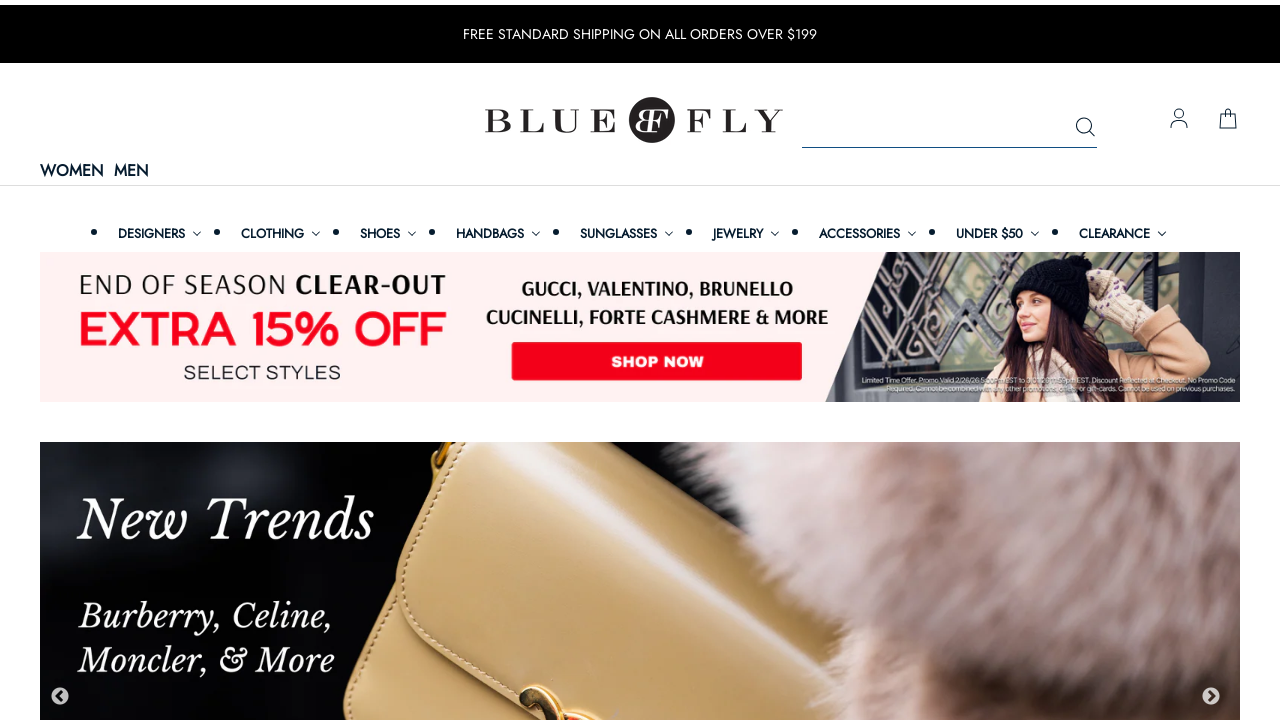